Tests right-click context menu functionality by right-clicking a button, selecting the copy option from the context menu, and handling the resulting alert

Starting URL: https://swisnl.github.io/jQuery-contextMenu/demo.html

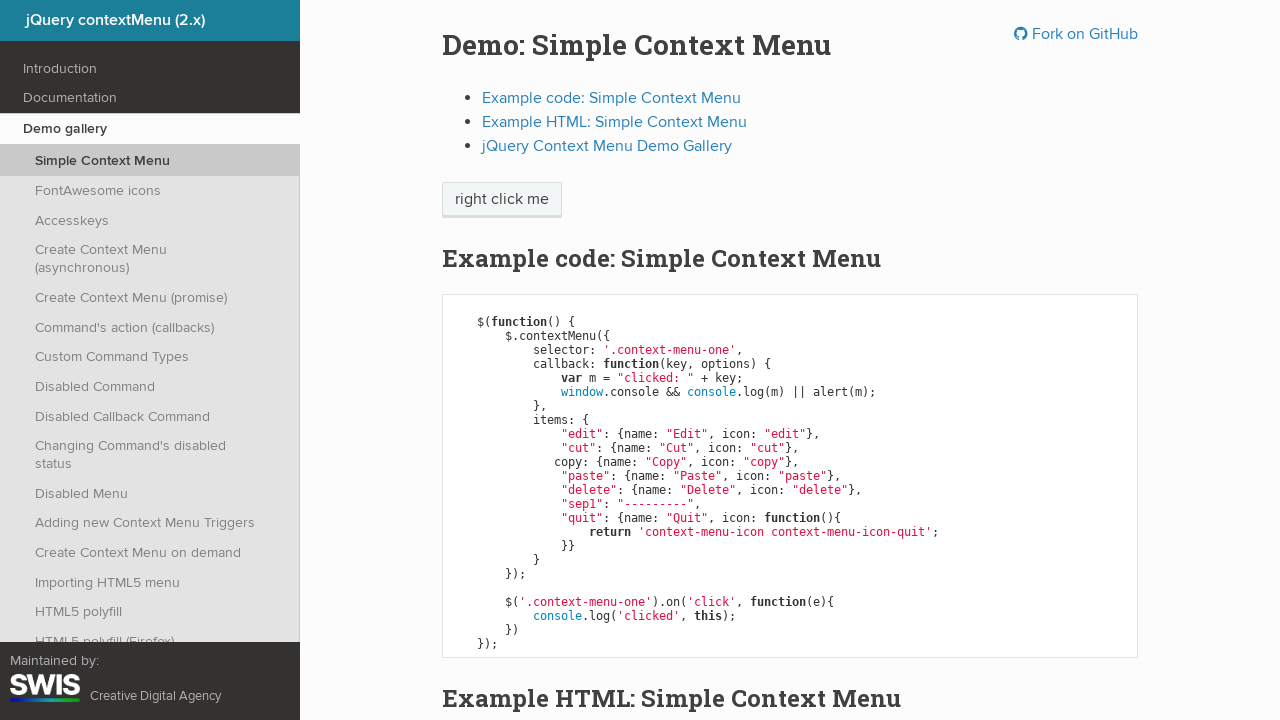

Located the context menu button element
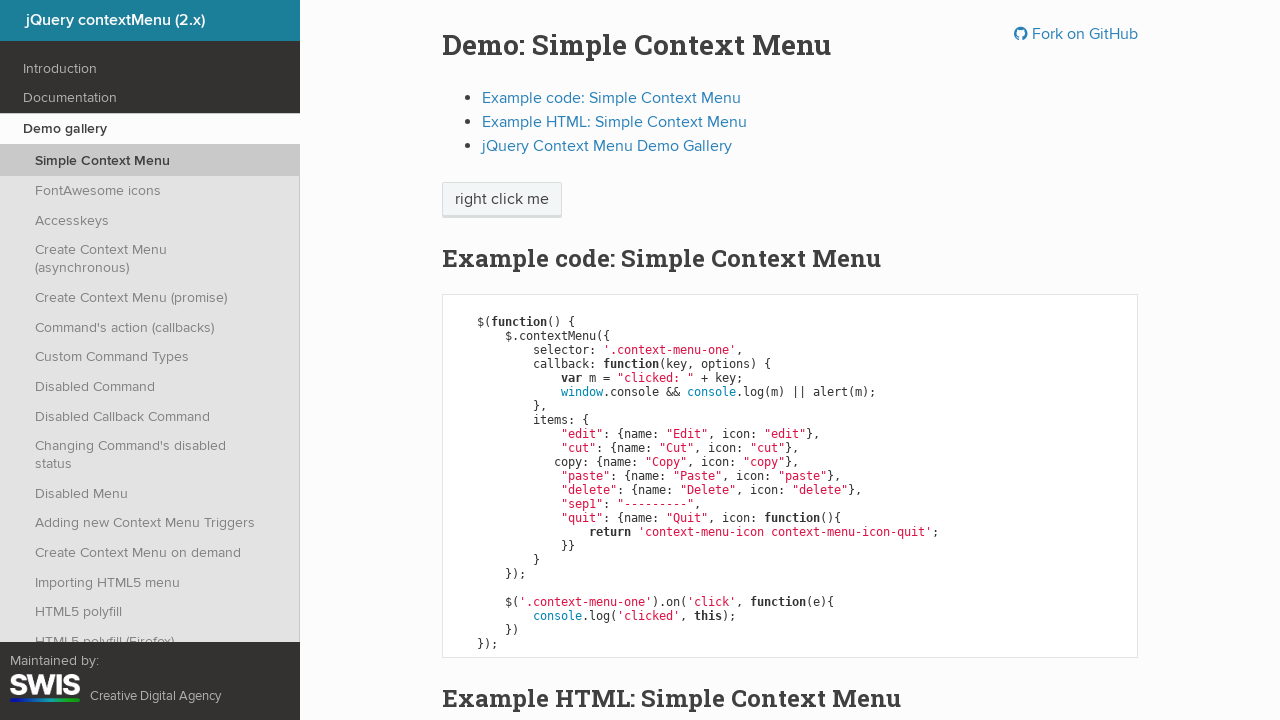

Right-clicked the button to open context menu at (502, 200) on span.context-menu-one.btn.btn-neutral
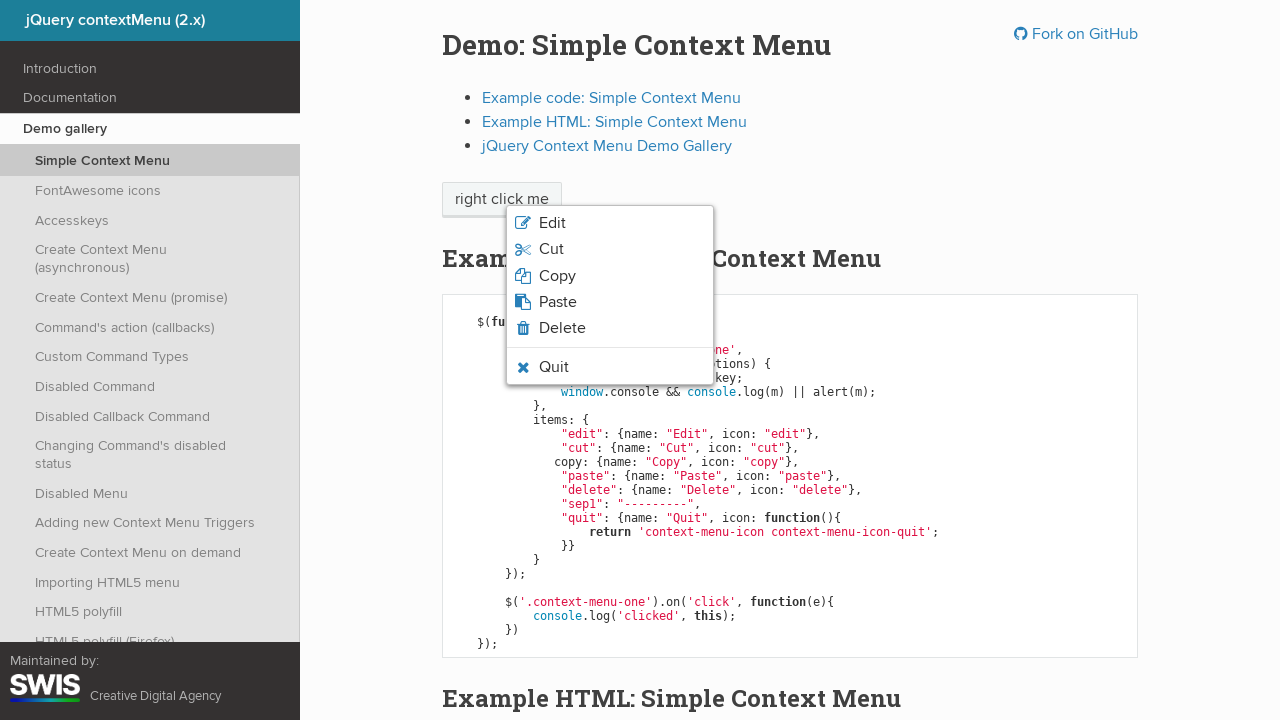

Clicked the copy option from the context menu at (610, 276) on xpath=/html/body/ul/li[3]
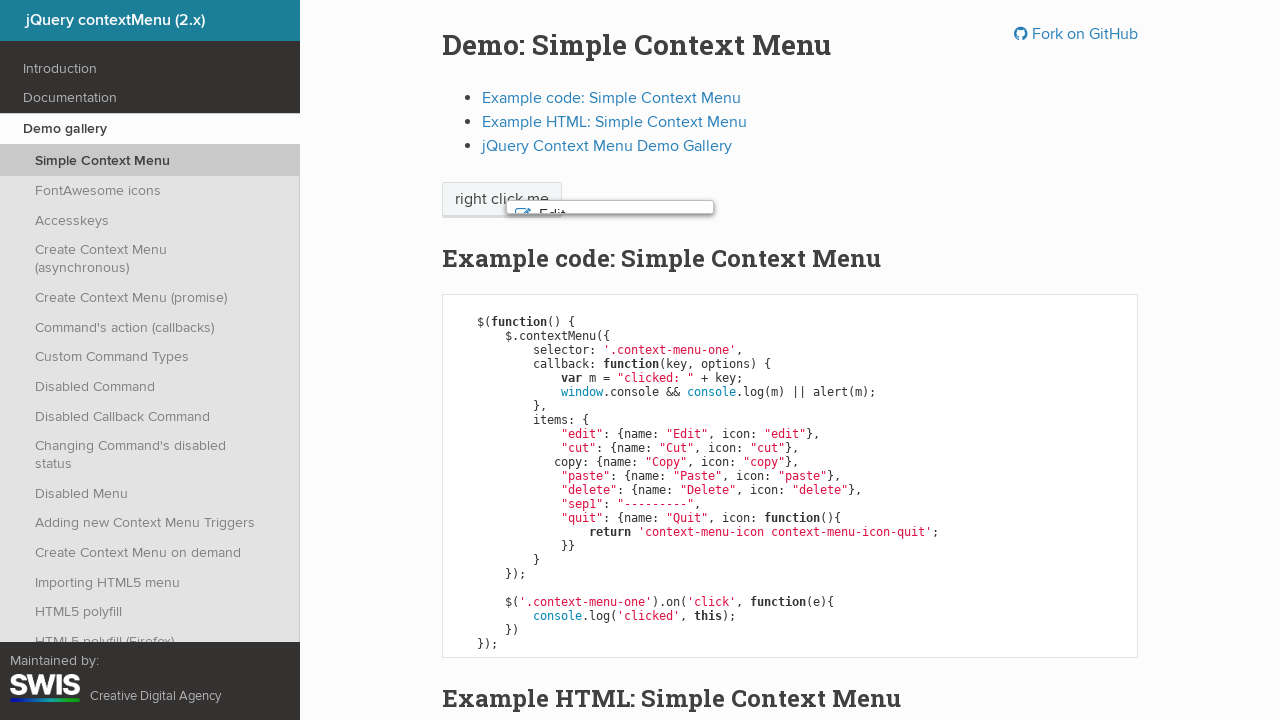

Set up dialog handler to accept alerts
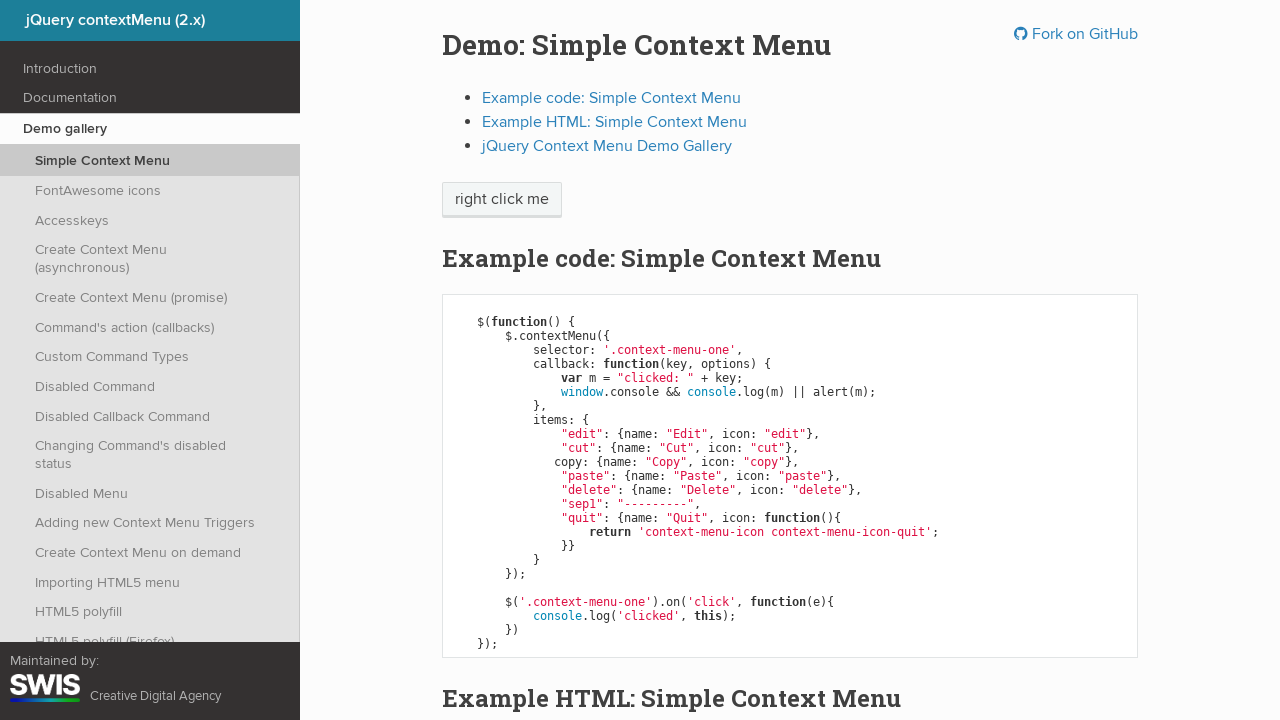

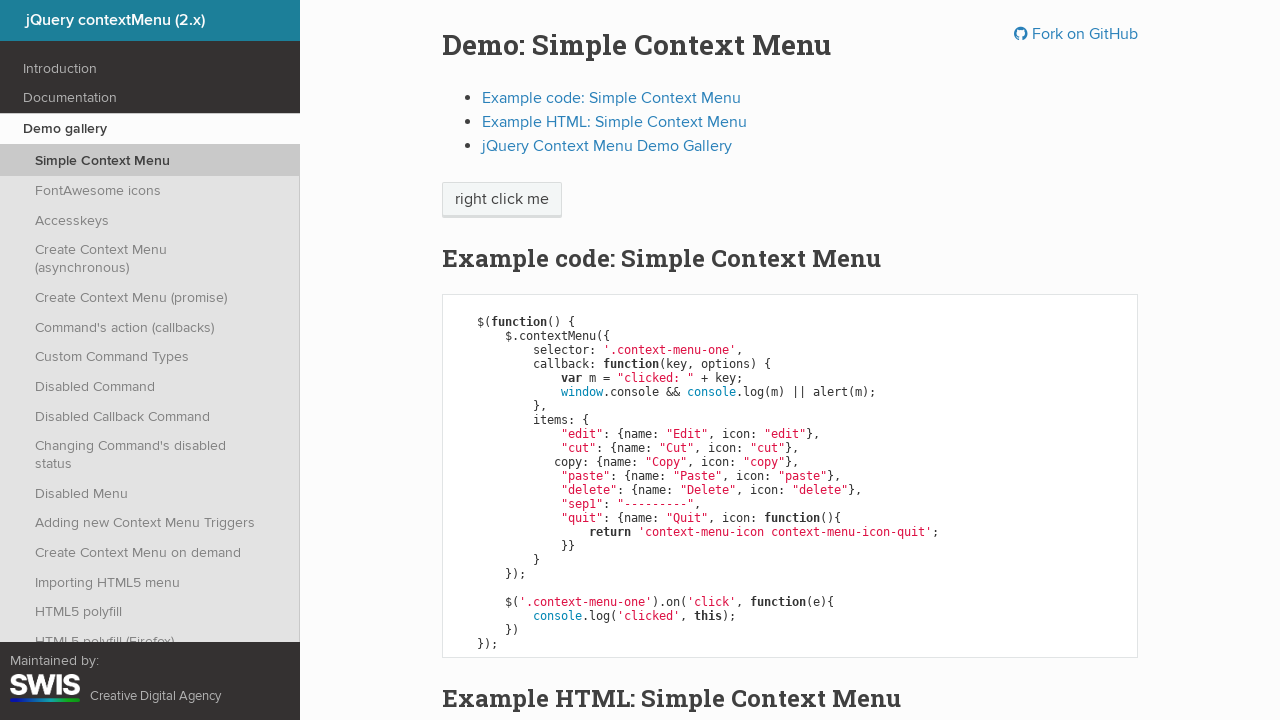